Verifies that main navigation elements (Home, Contact, About us, Cart, Login, Sign up) are present on the demoblaze homepage

Starting URL: https://www.demoblaze.com/

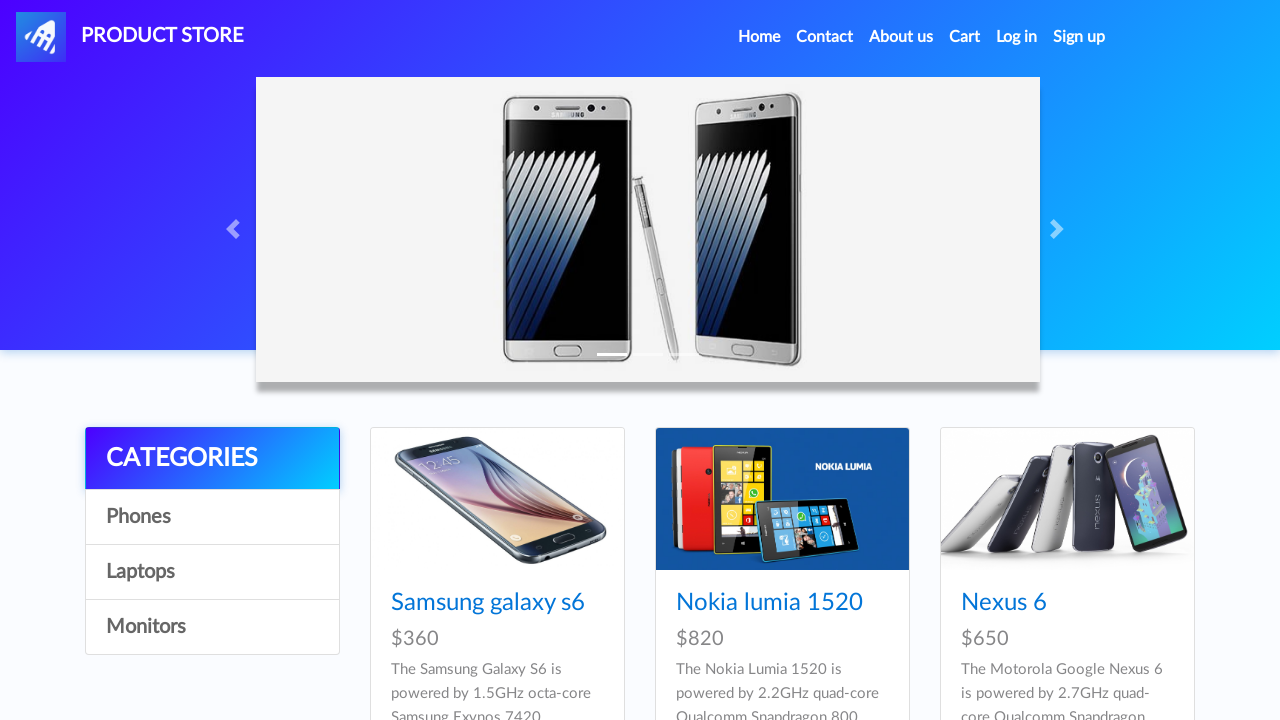

Verified Home navigation element is present
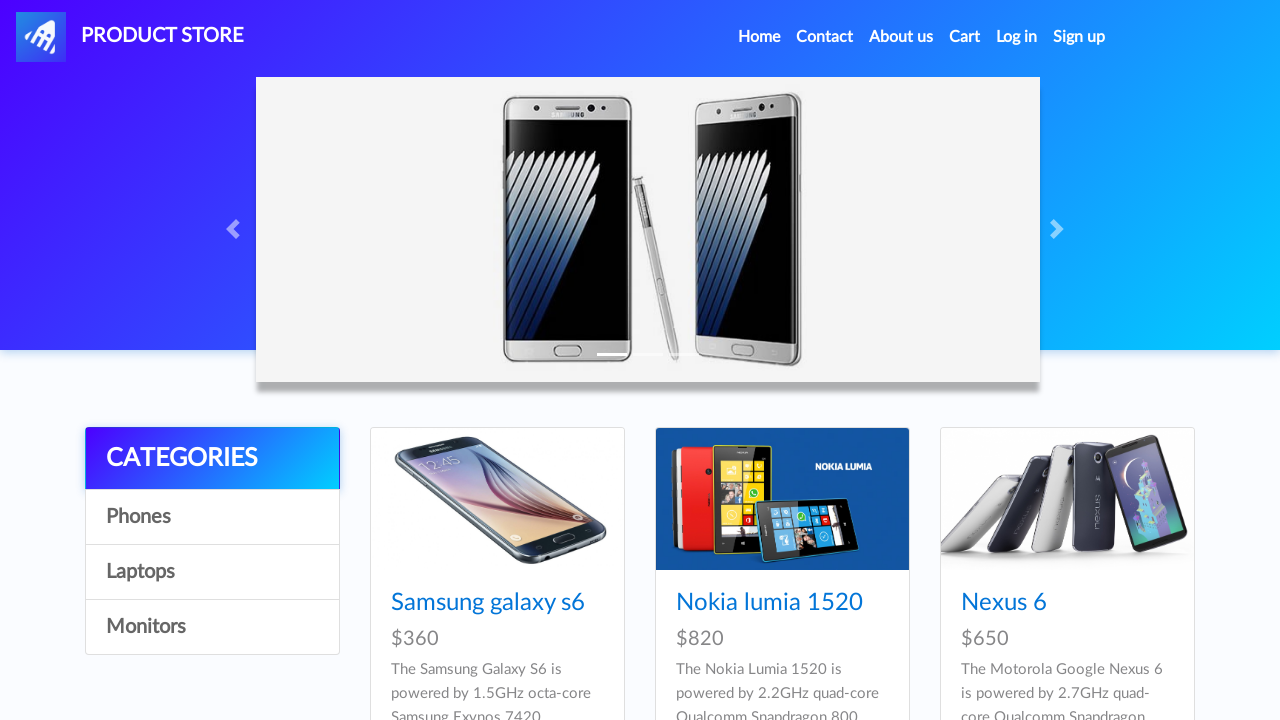

Verified Contact navigation element is present
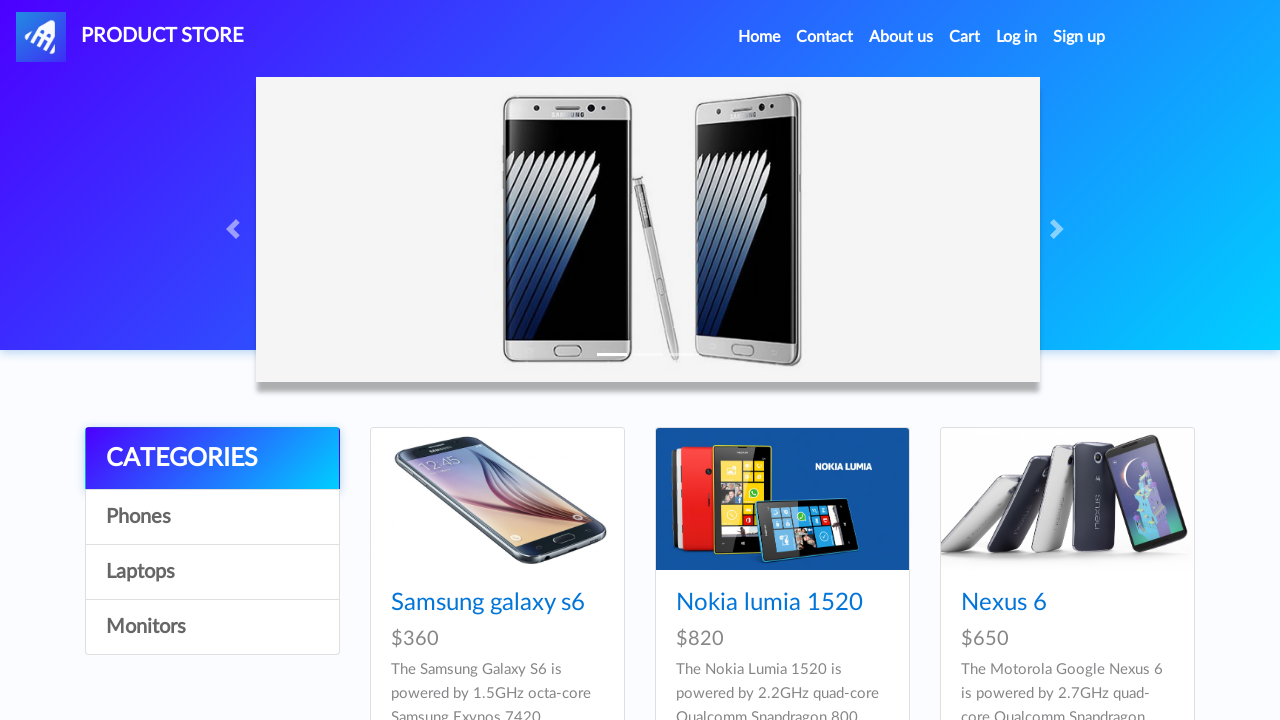

Verified About us navigation element is present
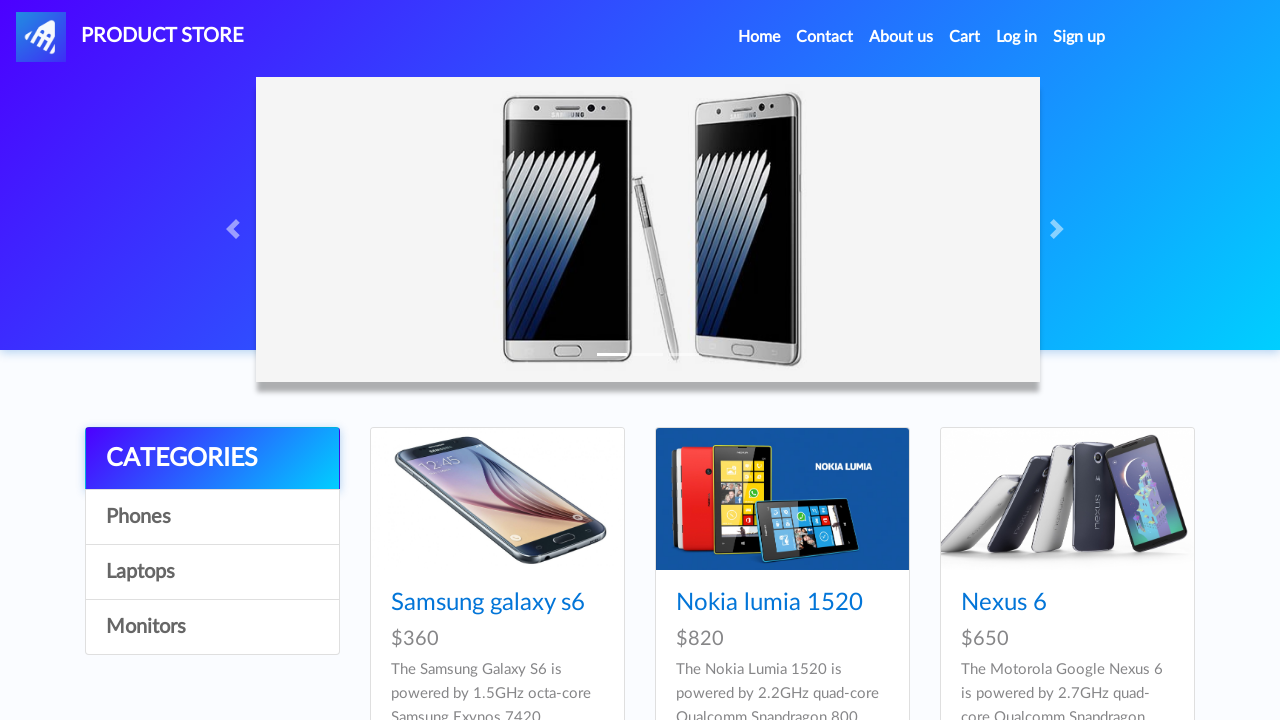

Verified Cart navigation element is present
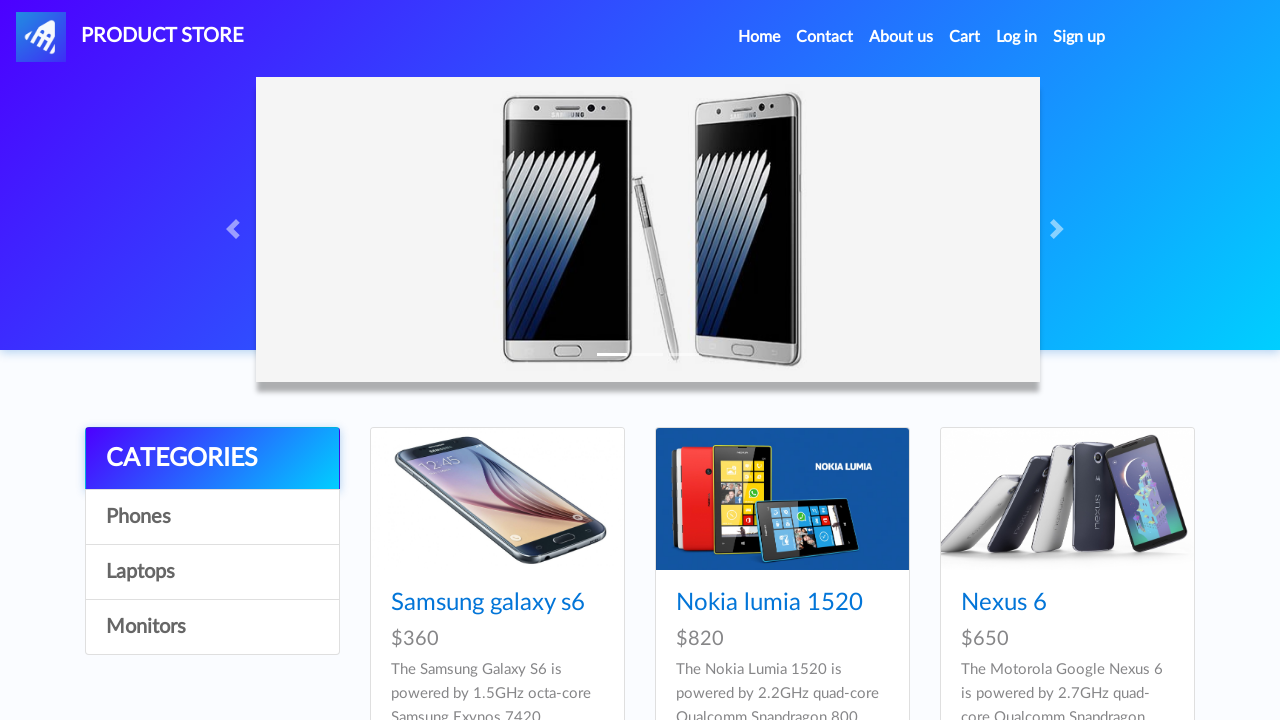

Verified Login navigation element is present
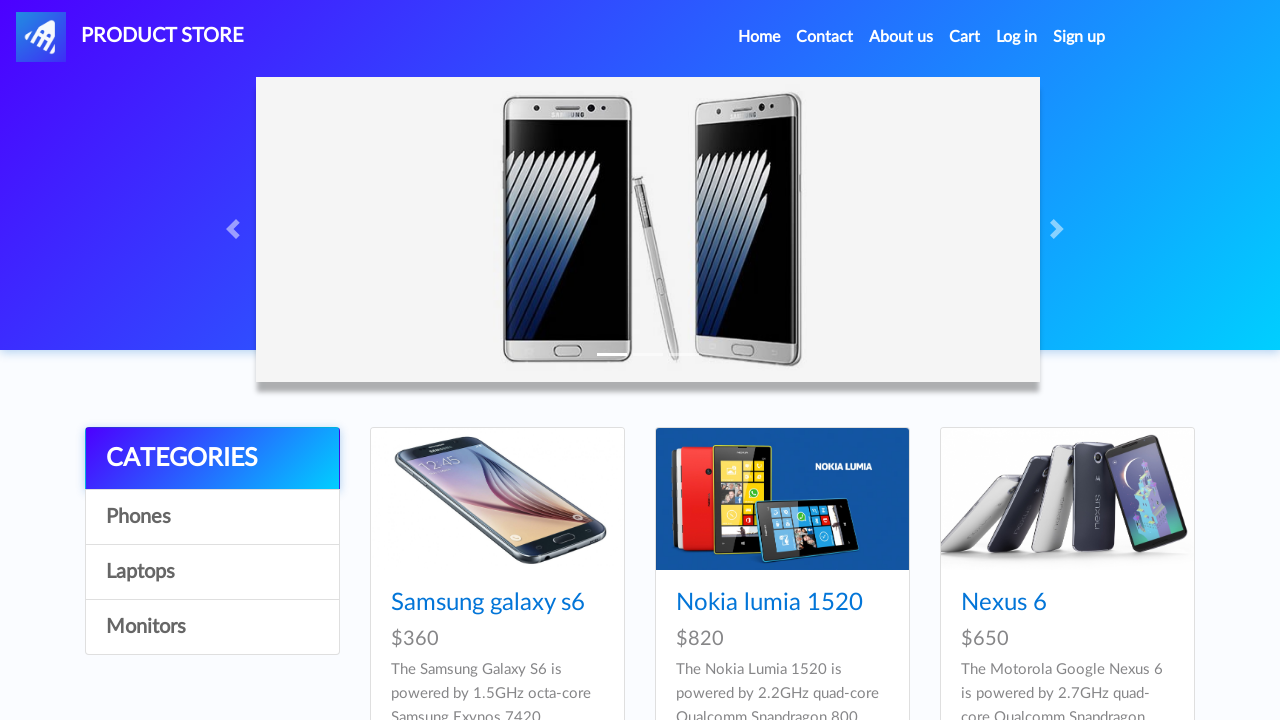

Verified Sign up navigation element is present
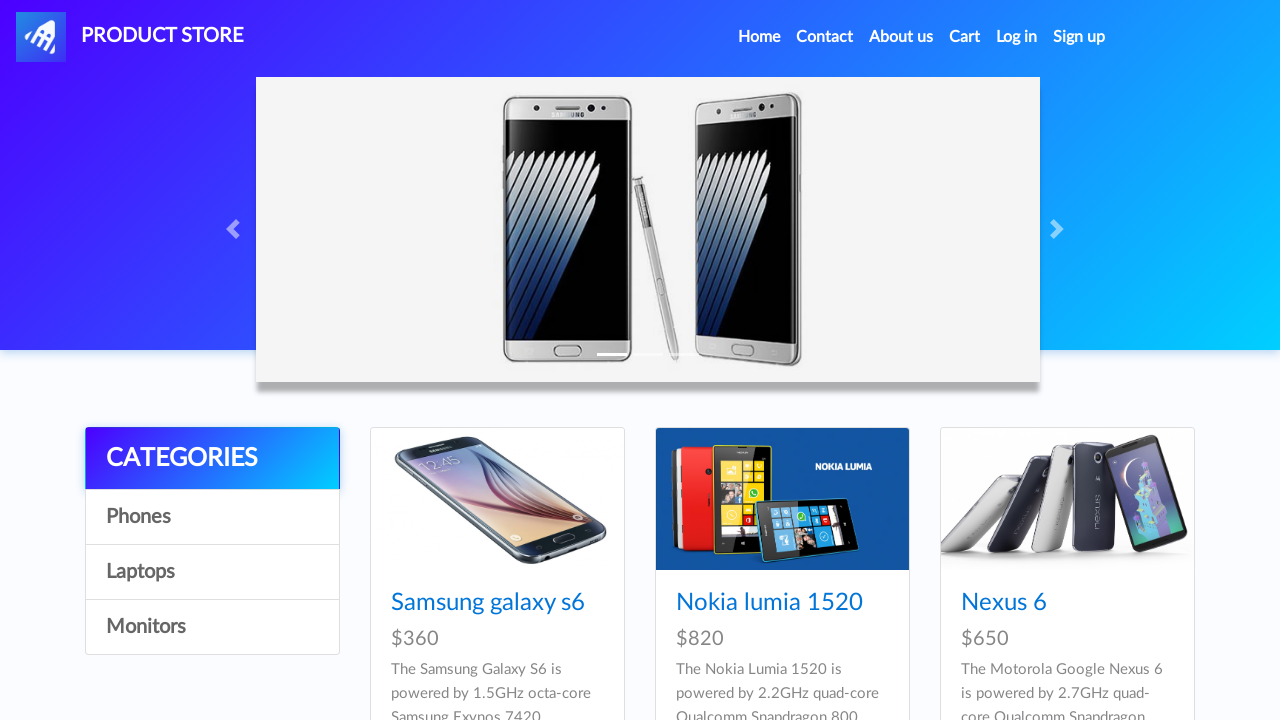

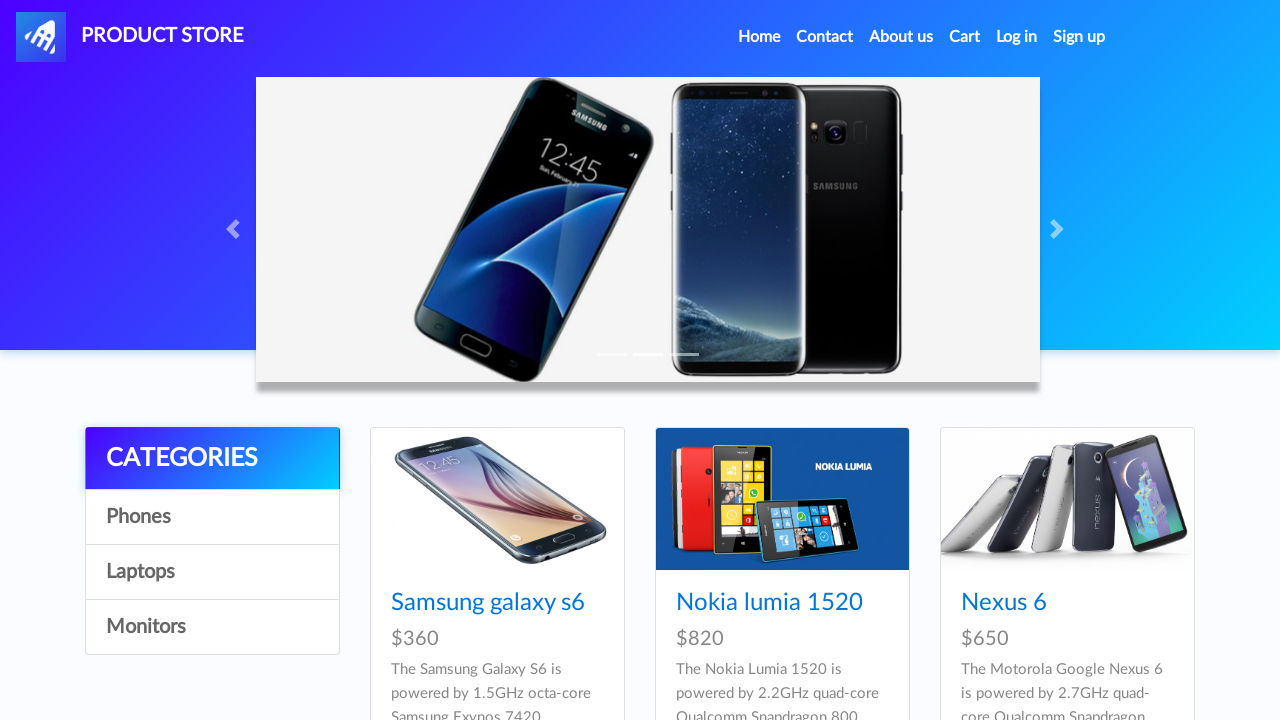